Tests radio button selection functionality by checking a male radio button and verifying it's selected

Starting URL: https://artoftesting.com/samplesiteforselenium

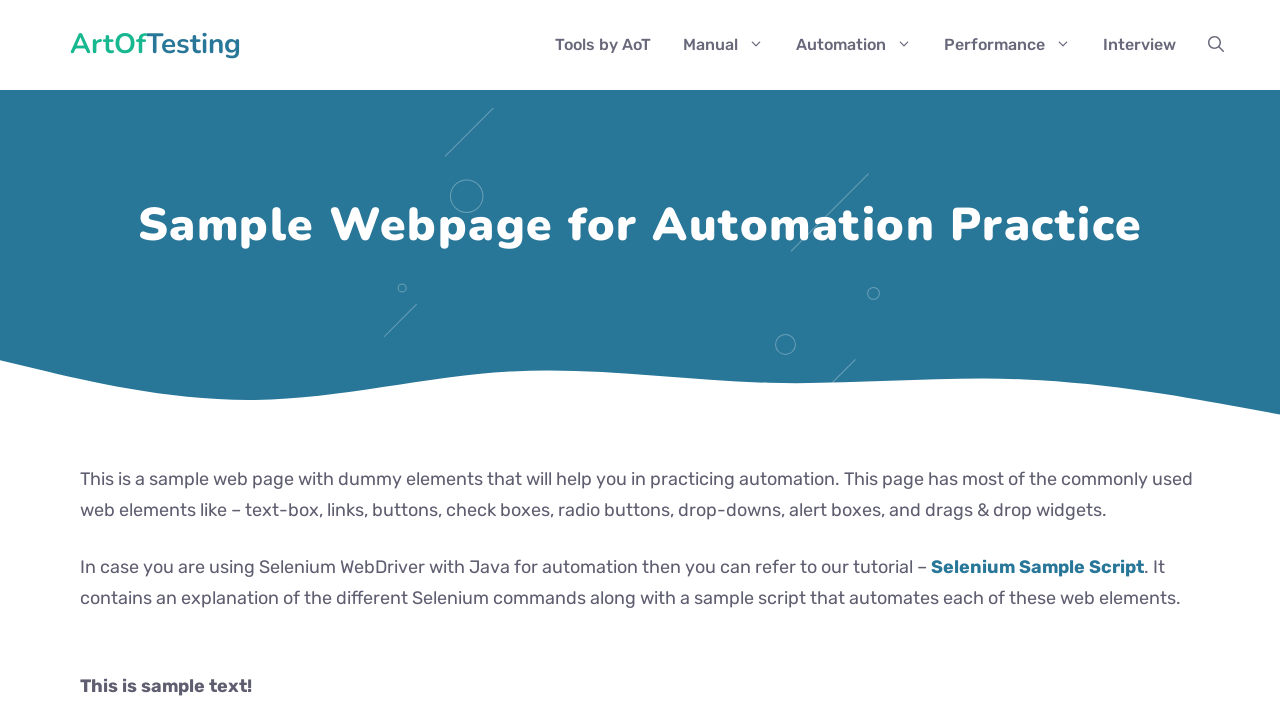

Clicked and checked the male radio button at (86, 360) on #male
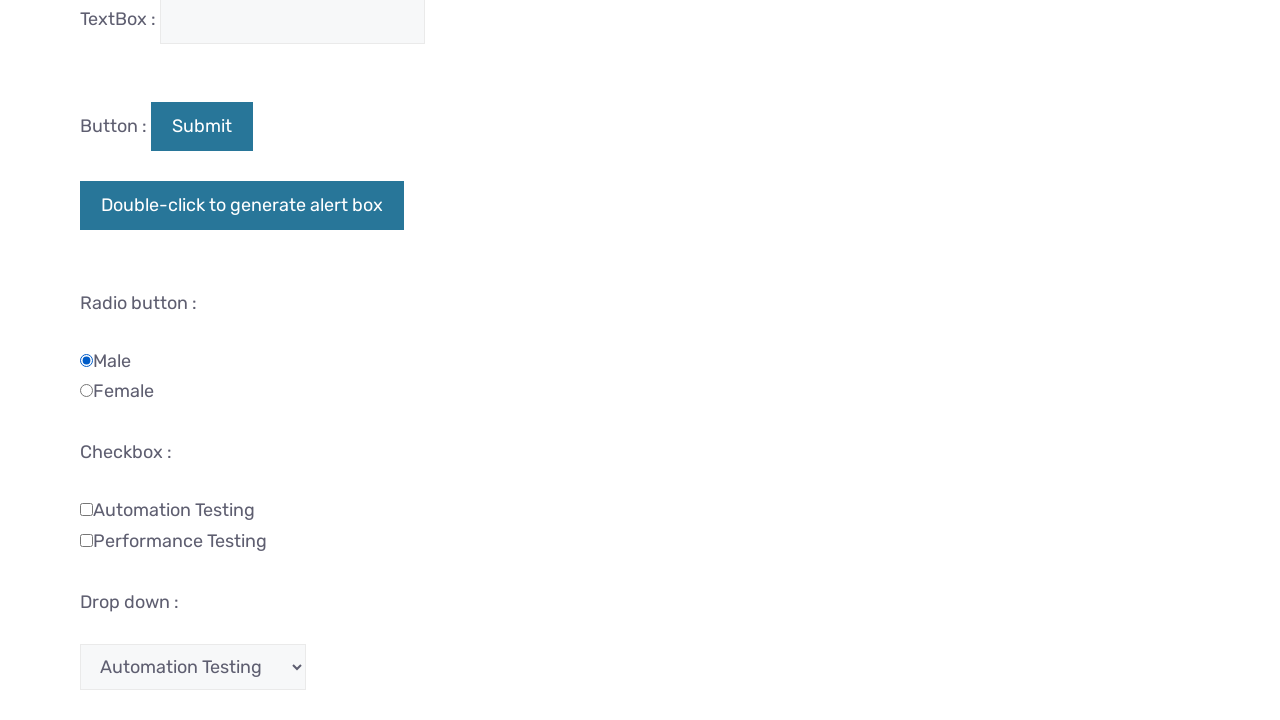

Verified that the male radio button is selected
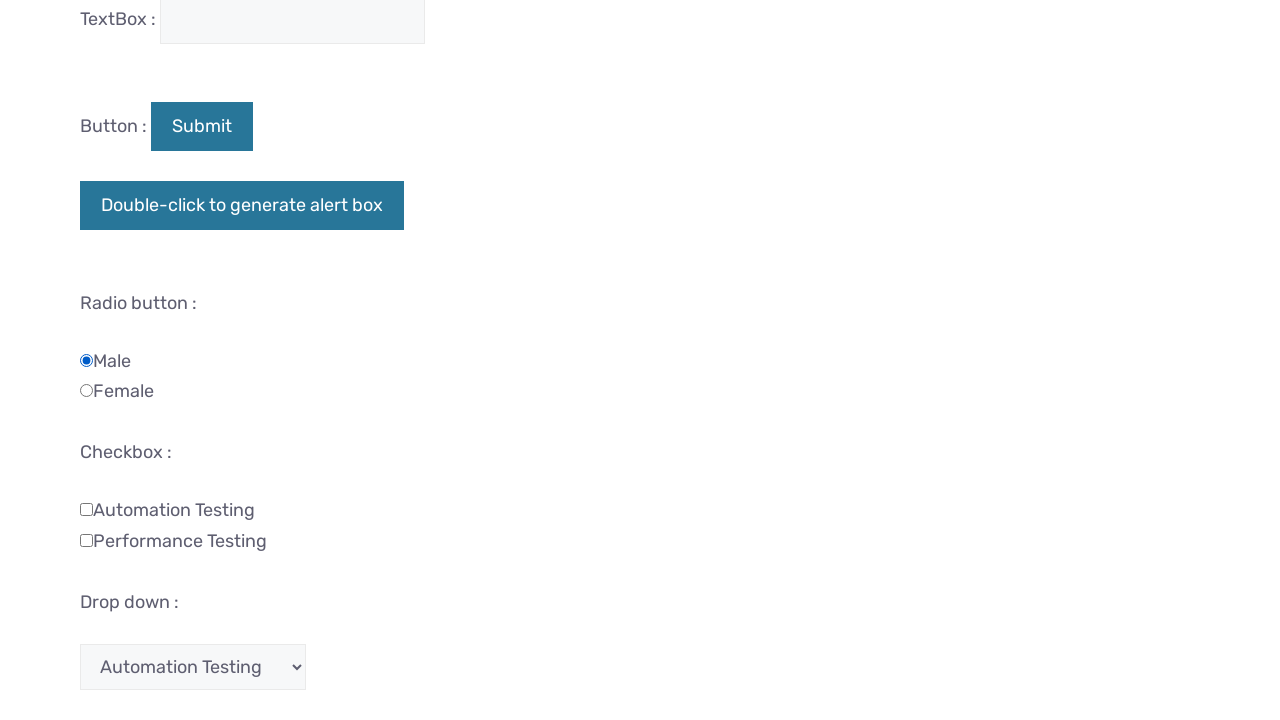

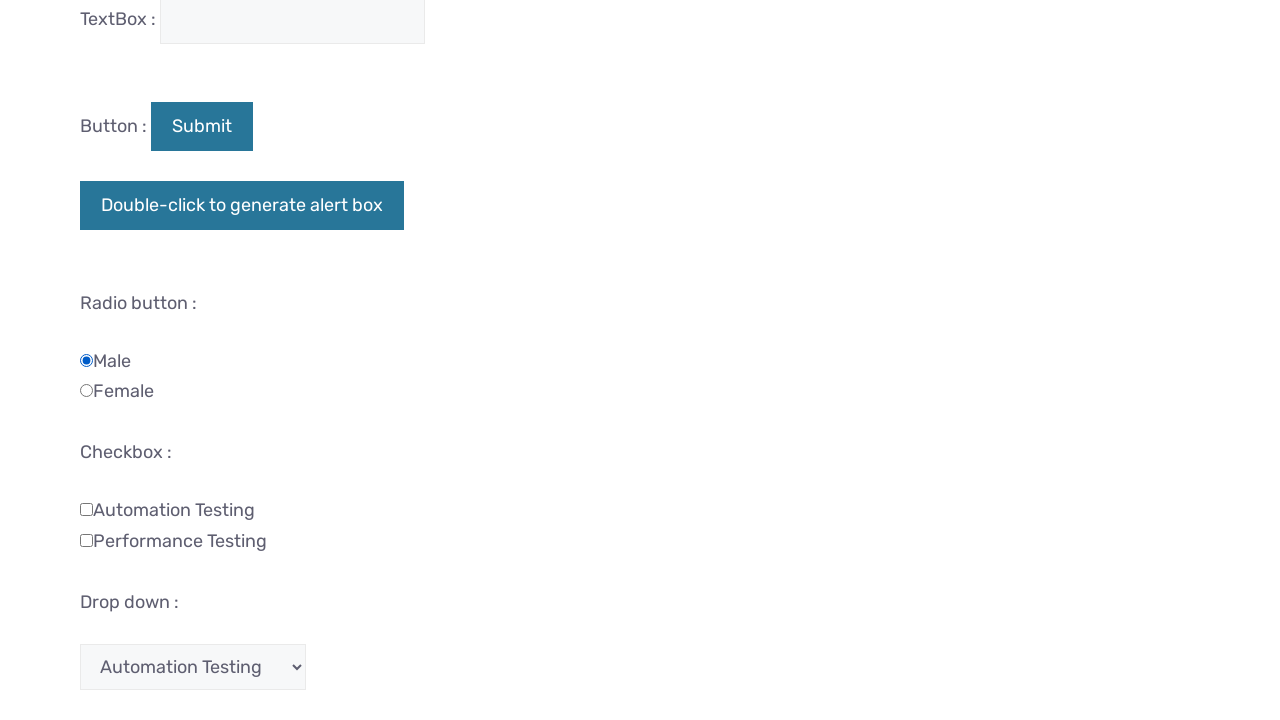